Tests a form submission by filling in name, email, current address, and permanent address fields, then clicking the submit button

Starting URL: https://demoqa.com/text-box

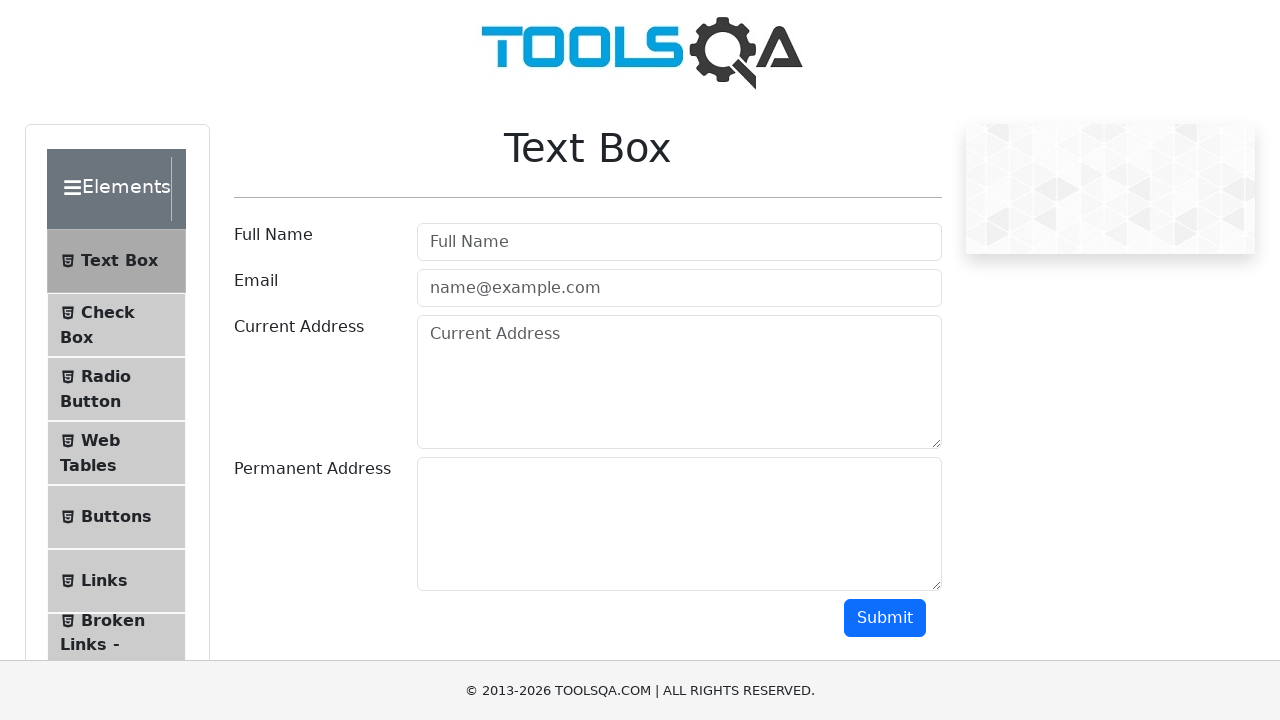

Filled name field with 'Viktoriia' on #userName
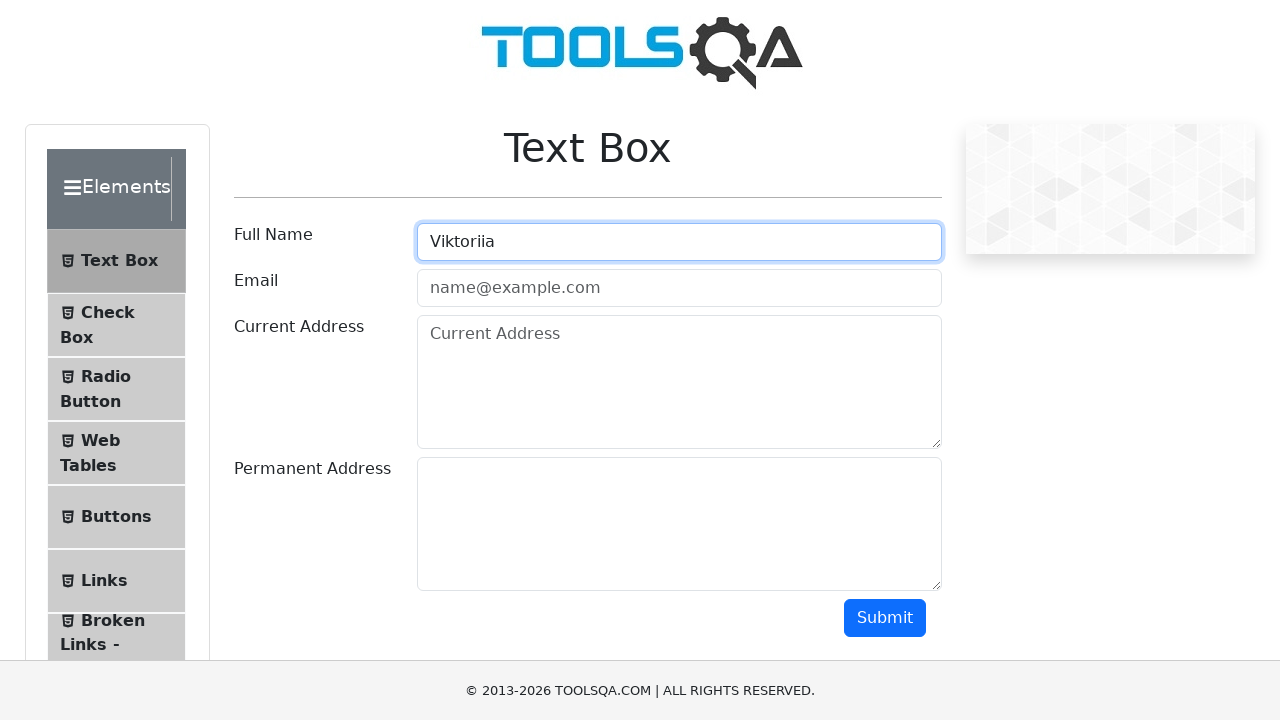

Filled email field with 'testuser789@example.com' on #userEmail
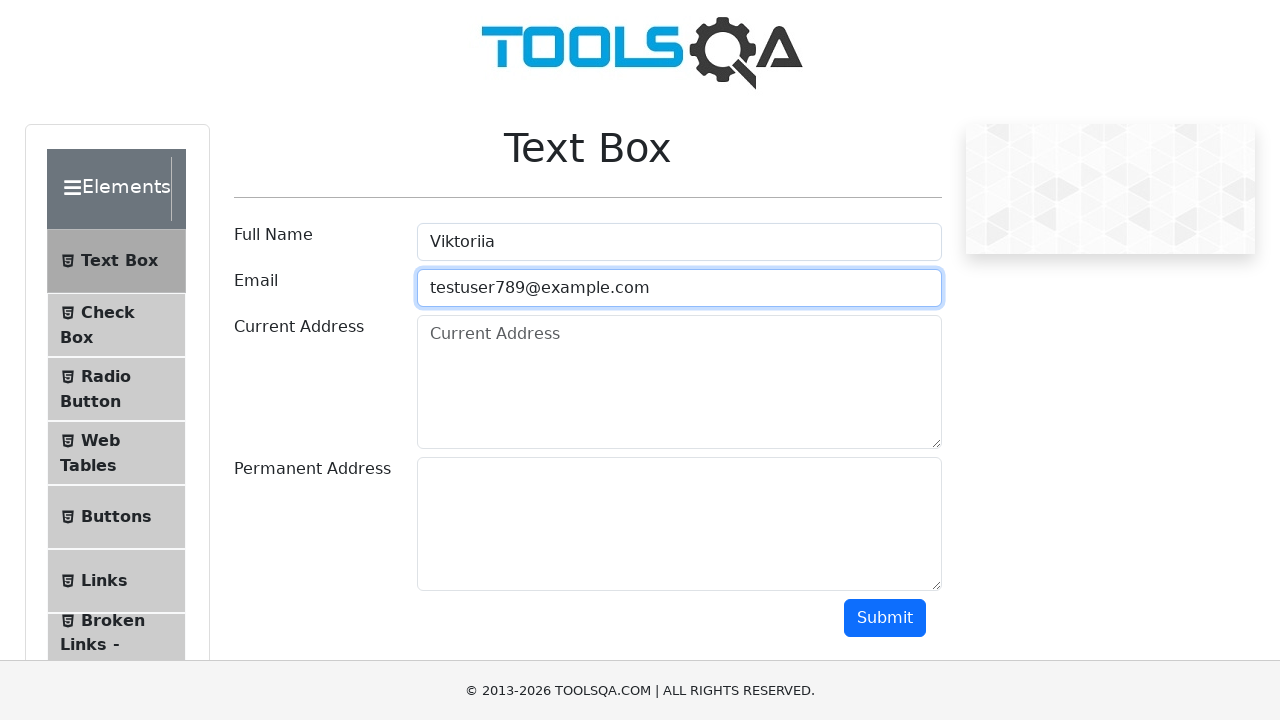

Filled current address field with '123 Main Street, Vancouver, BC V6B 2W9' on #currentAddress
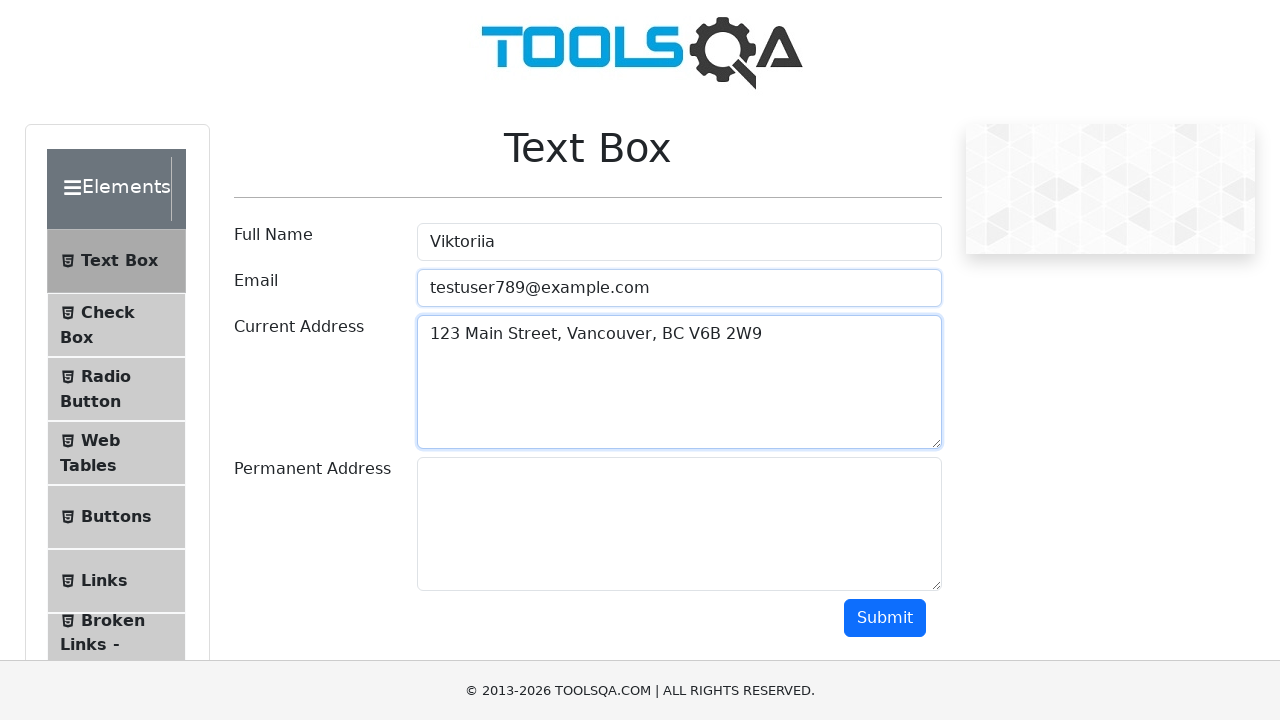

Filled permanent address field with '456 Oak Avenue, Toronto, ON M5V 3A8' on #permanentAddress
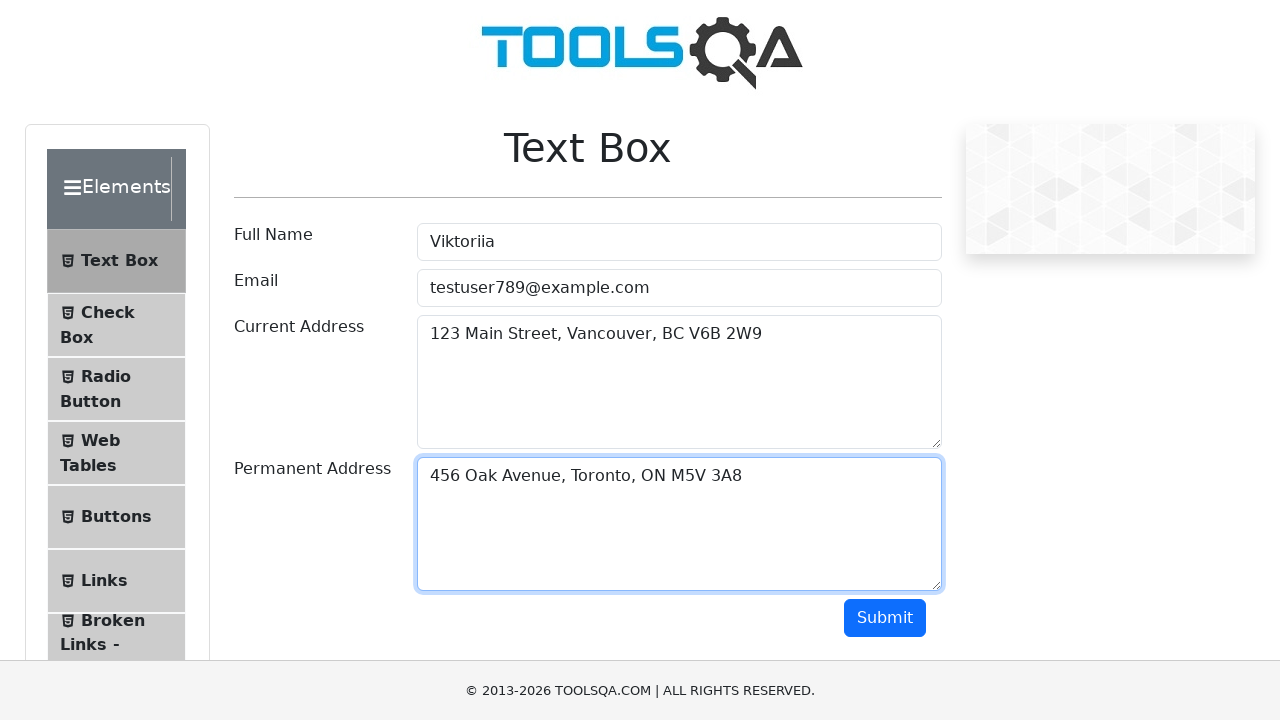

Clicked the Submit button to submit the form at (885, 618) on button:has-text('Submit')
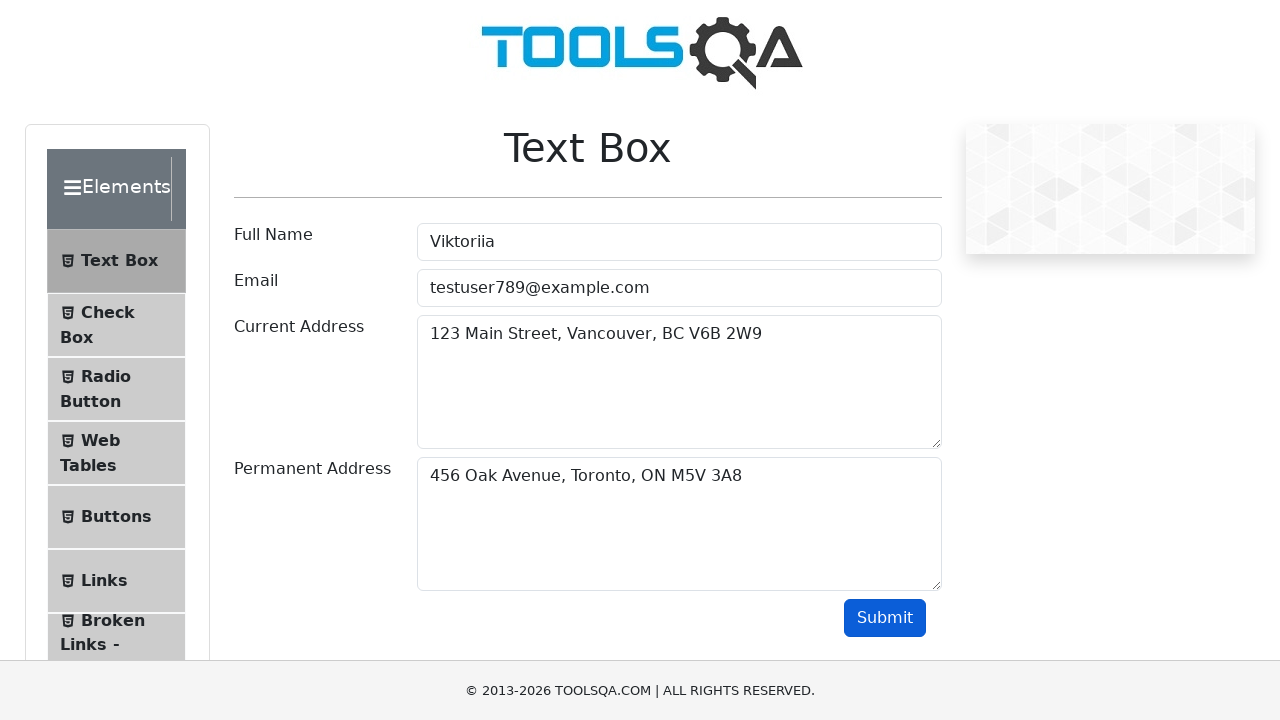

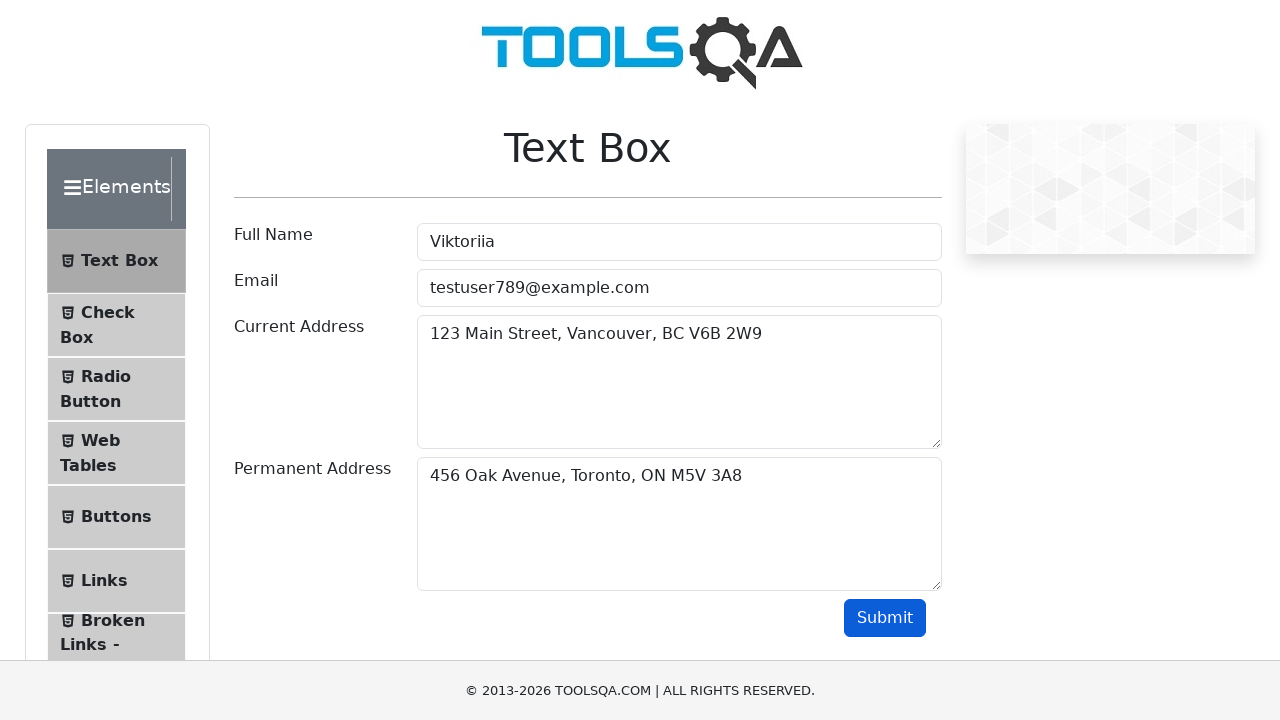